Tests right-click context menu by right-clicking an element, hovering over a menu item, and clicking it

Starting URL: http://swisnl.github.io/jQuery-contextMenu/demo.html

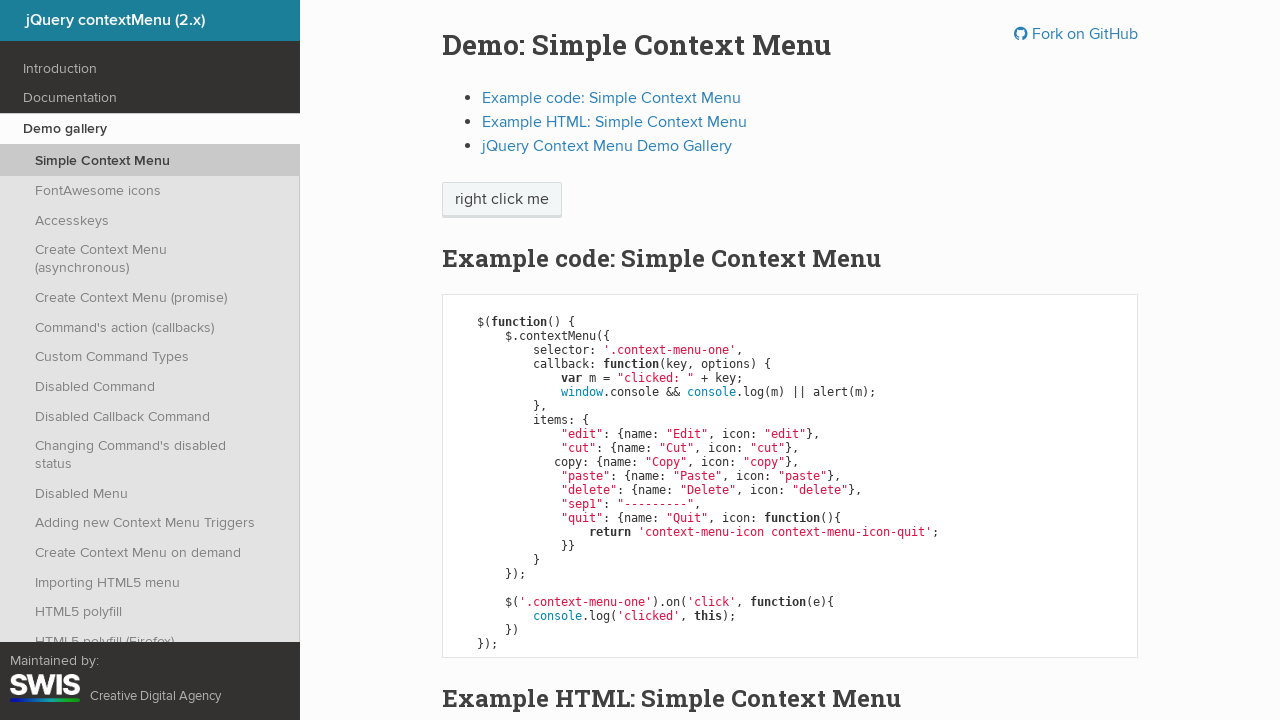

Right-clicked on context menu trigger element at (502, 200) on span.context-menu-one
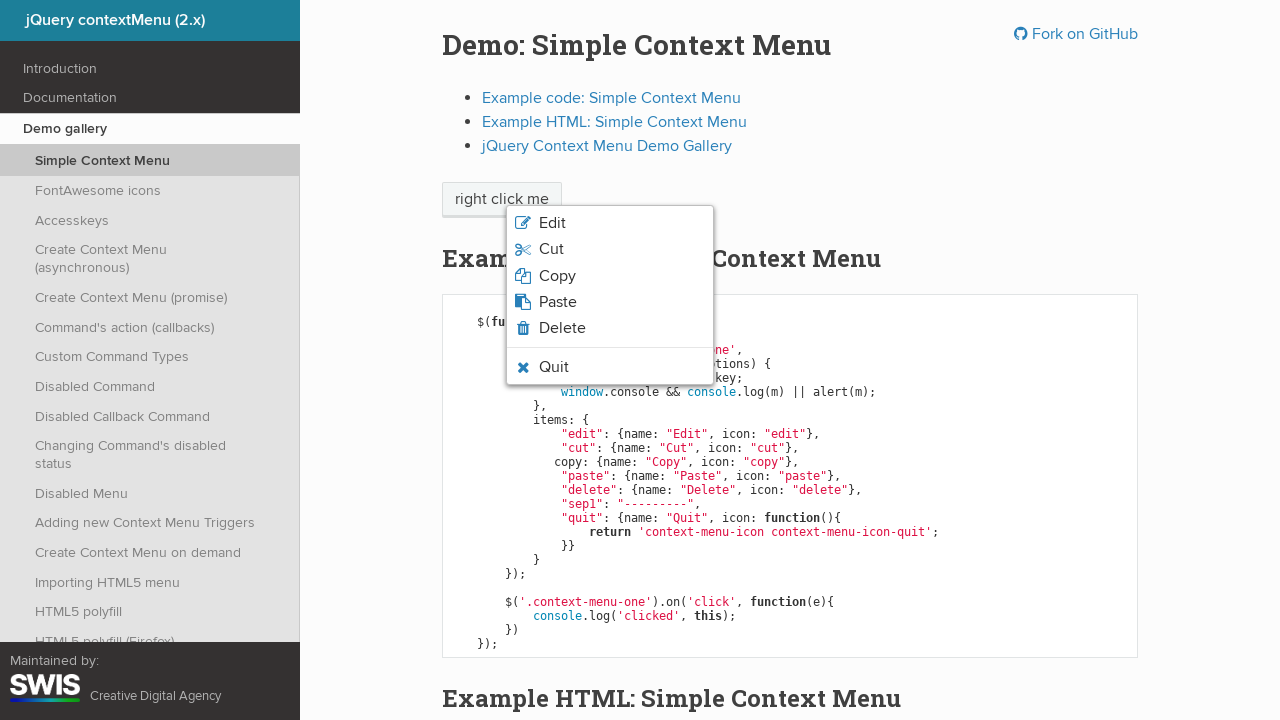

Hovered over quit option to make it visible at (610, 367) on li.context-menu-icon-quit
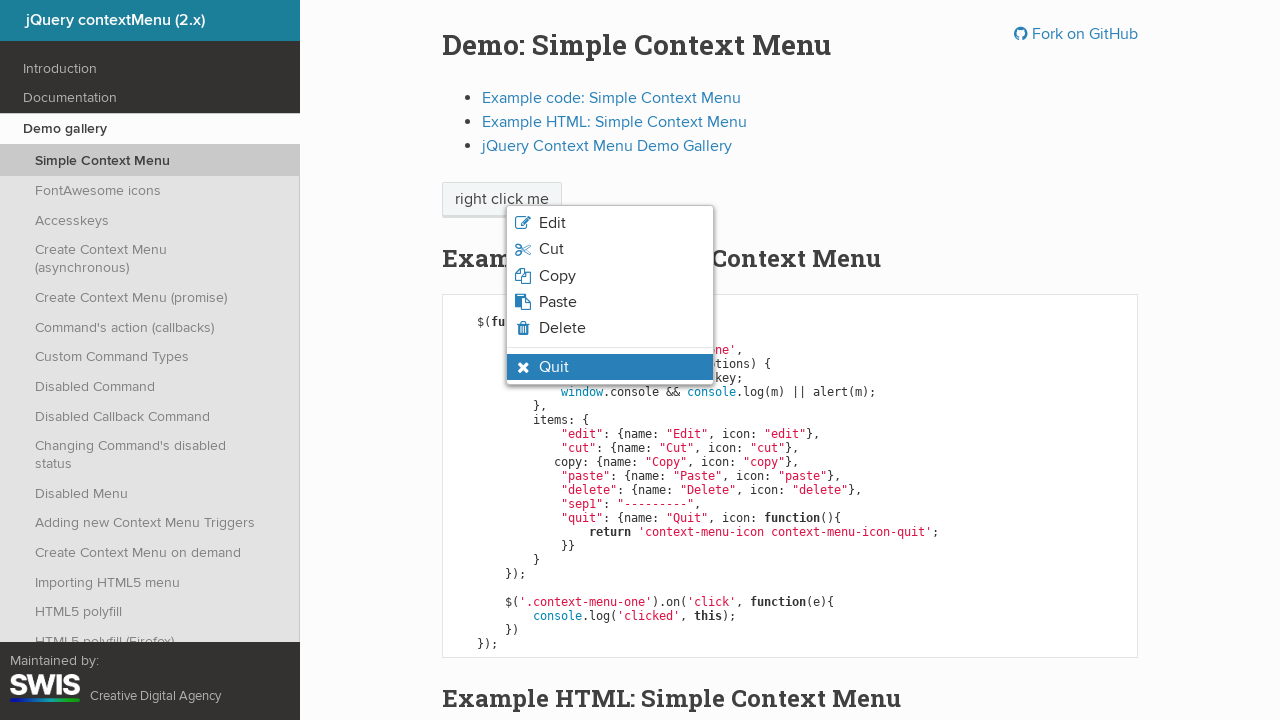

Clicked the quit option from context menu at (610, 367) on li.context-menu-icon-quit.context-menu-visible
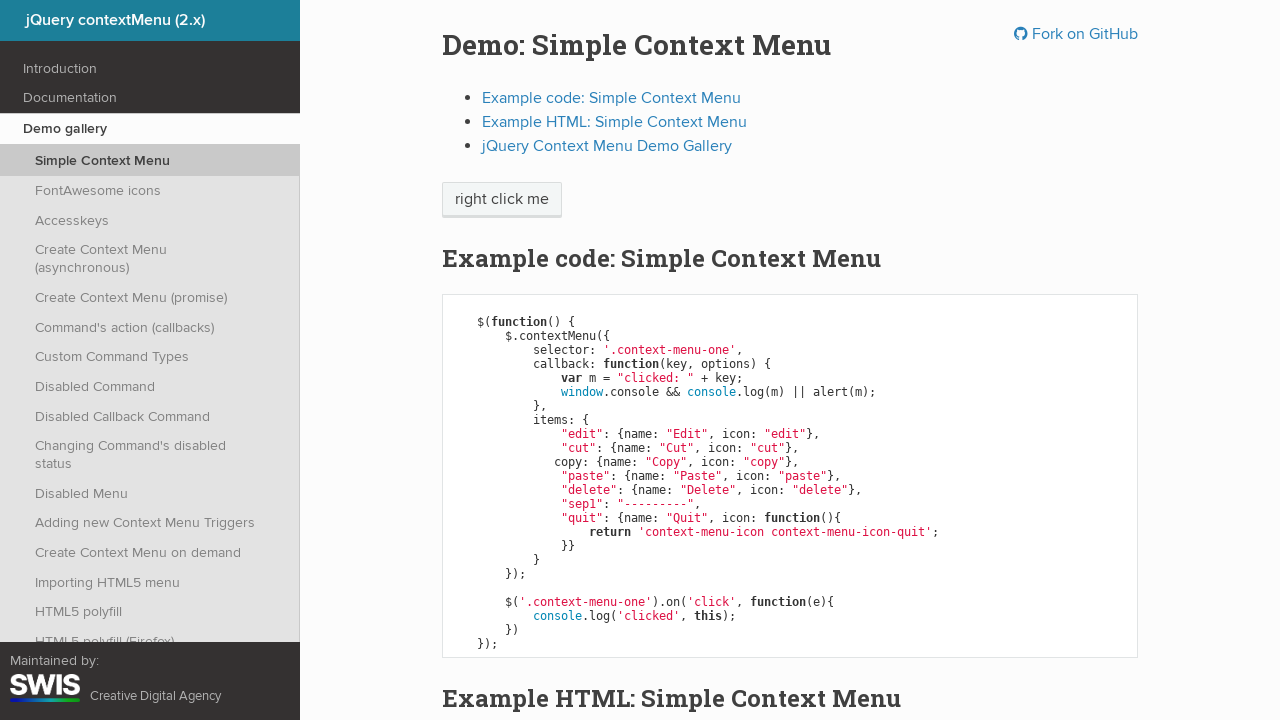

Set up dialog handler to accept alerts
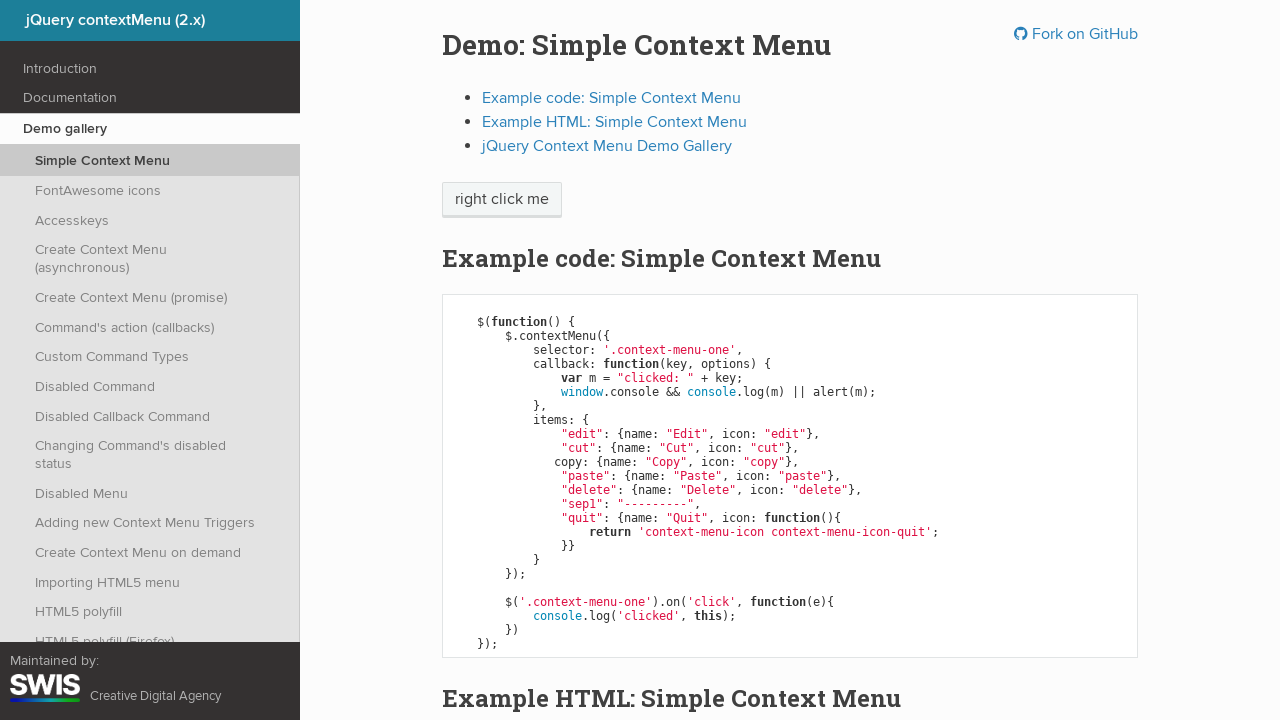

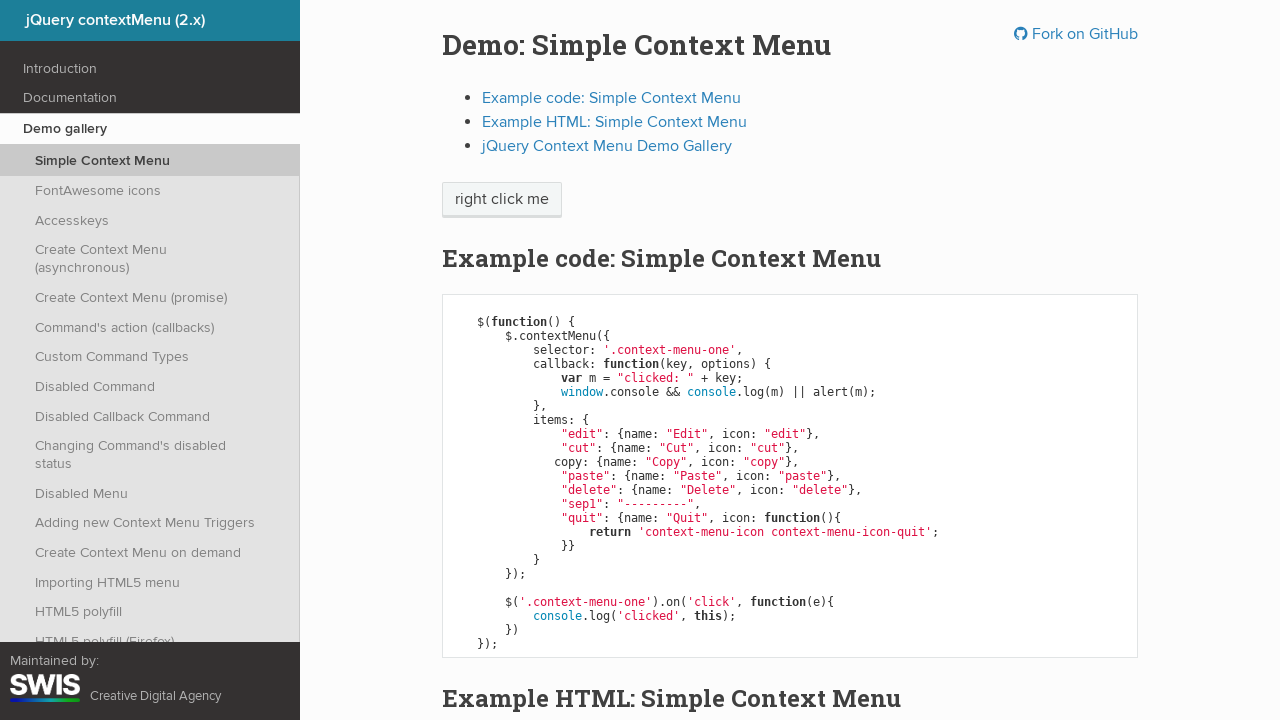